Tests popup functionality by hovering over a button to view tooltip, clicking to open a login popup, and filling demo credentials

Starting URL: https://v1.training-support.net/selenium/popups

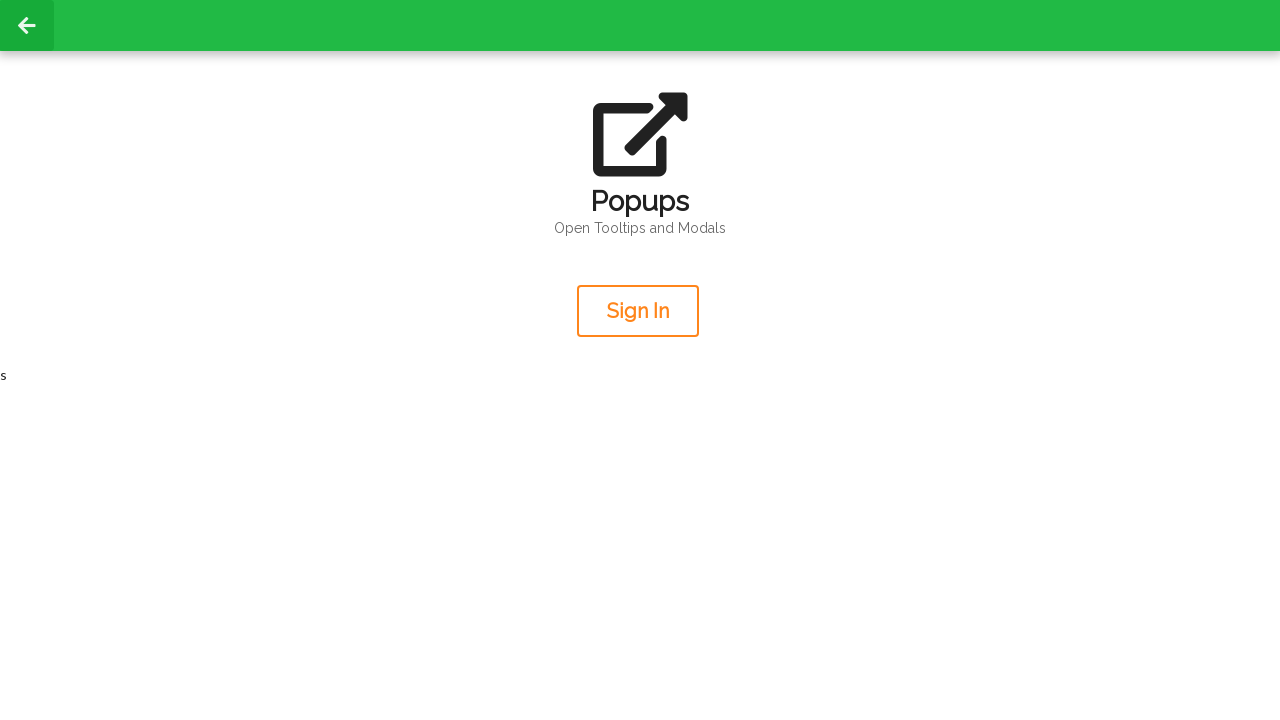

Hovered over orange button to view tooltip at (638, 311) on .orange
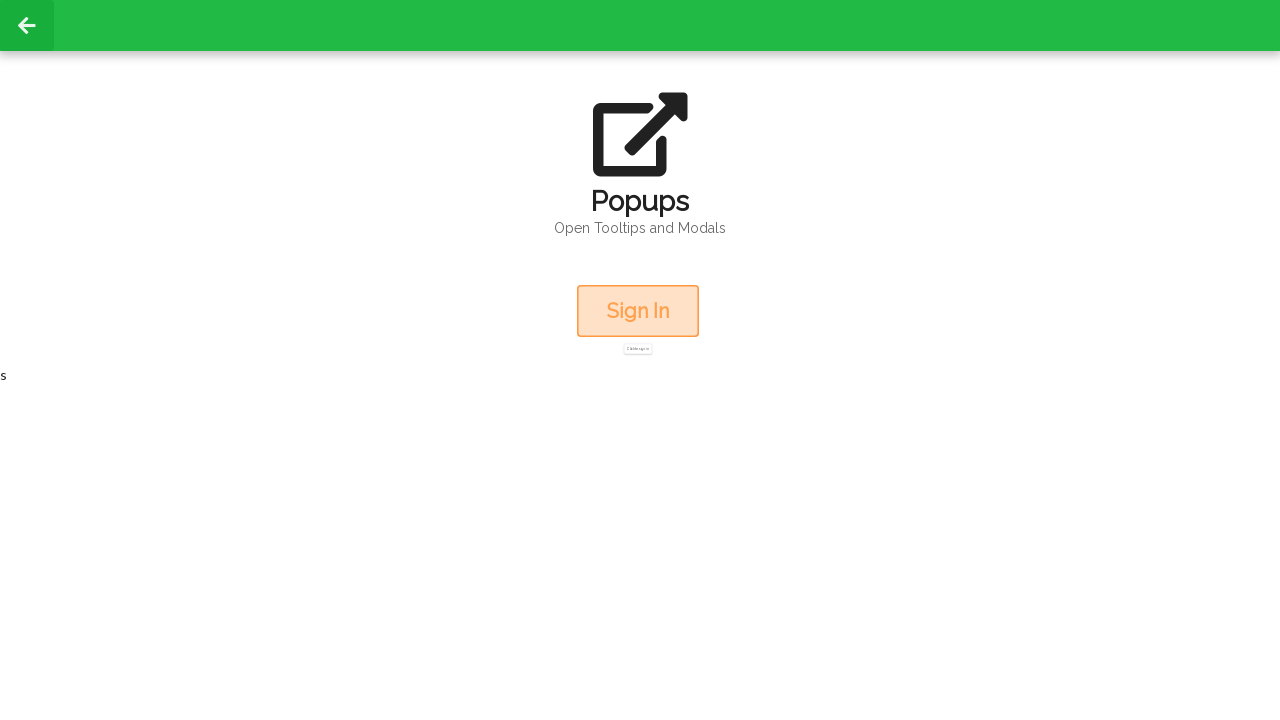

Retrieved tooltip message: Click to sign in
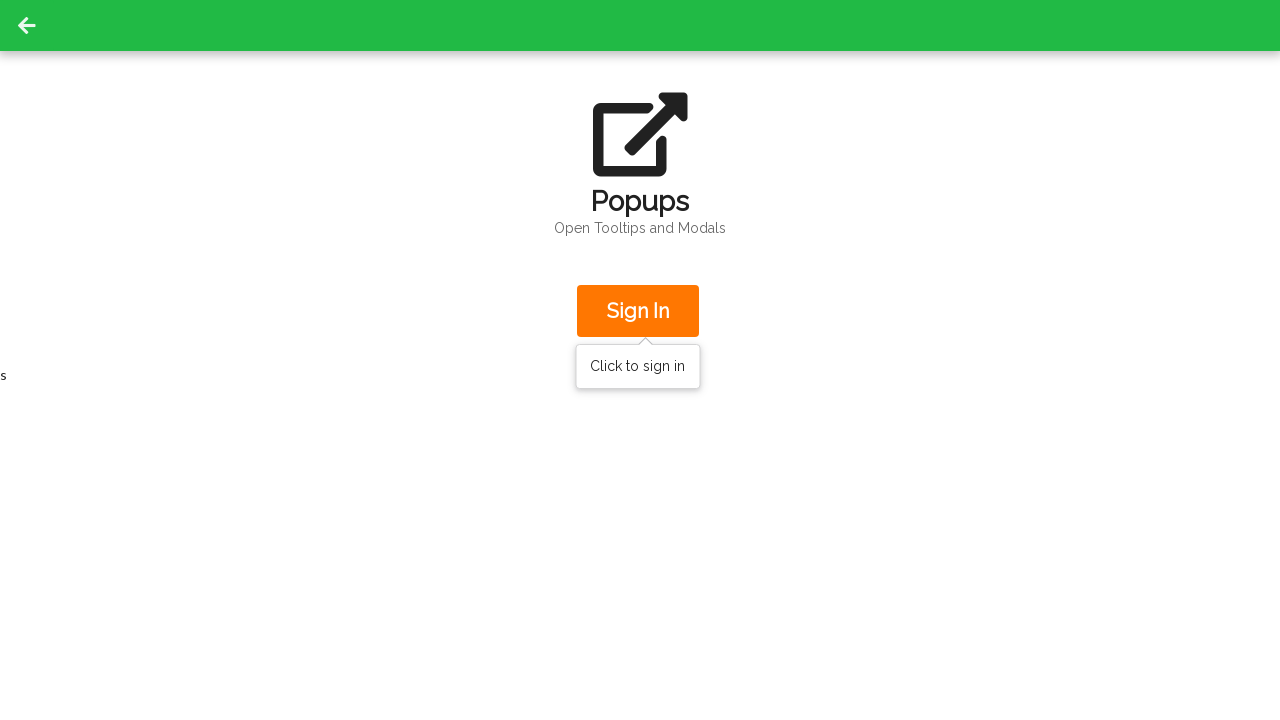

Clicked orange button to open login popup at (638, 311) on .orange
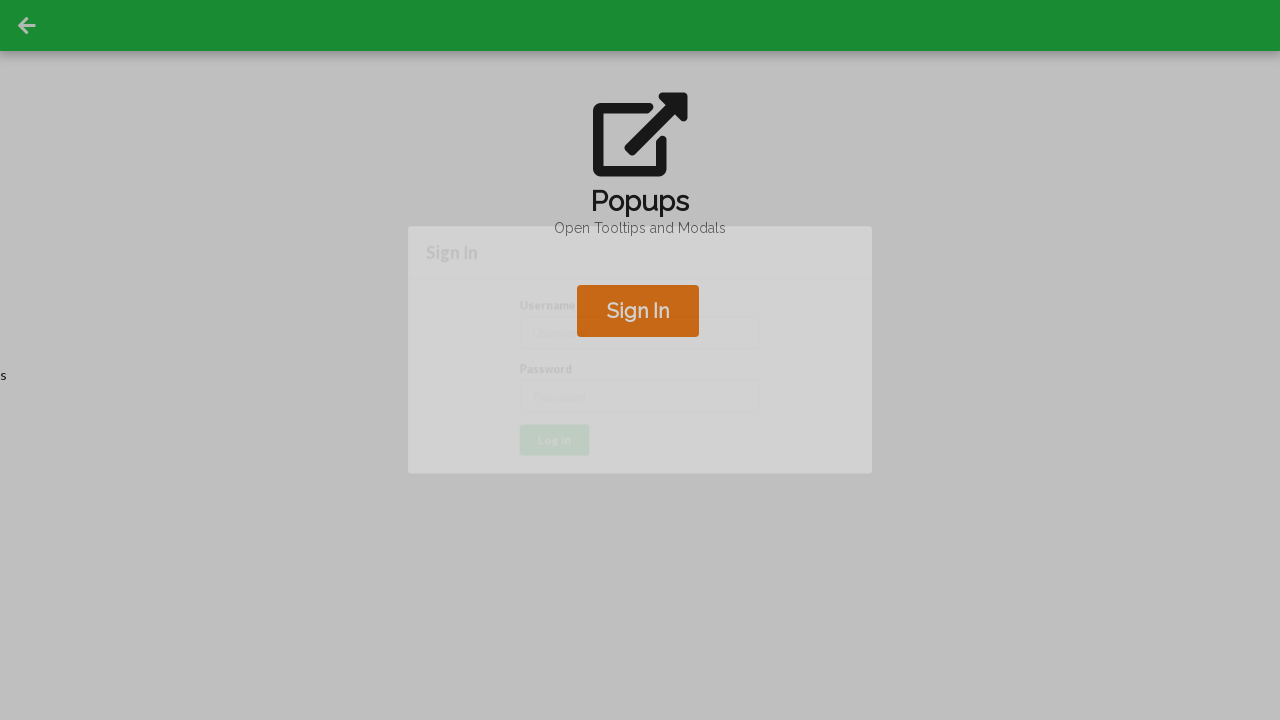

Login form became visible in popup
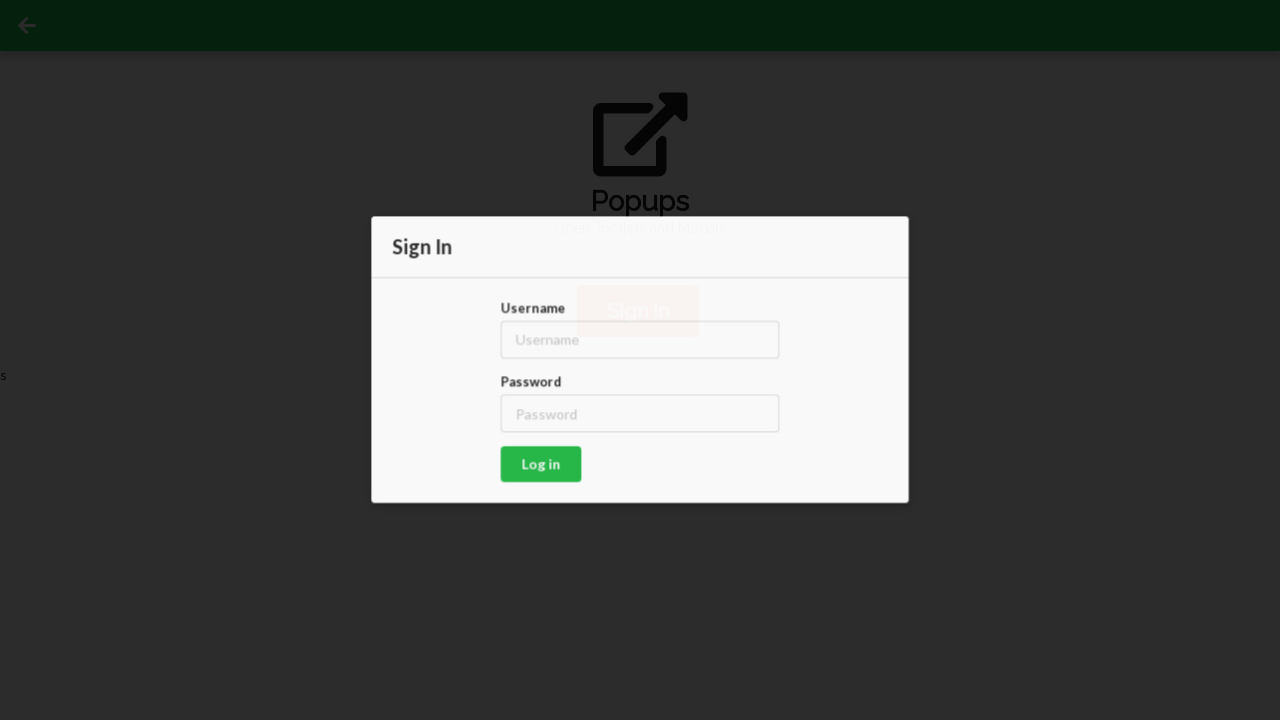

Filled username field with 'admin' on #username
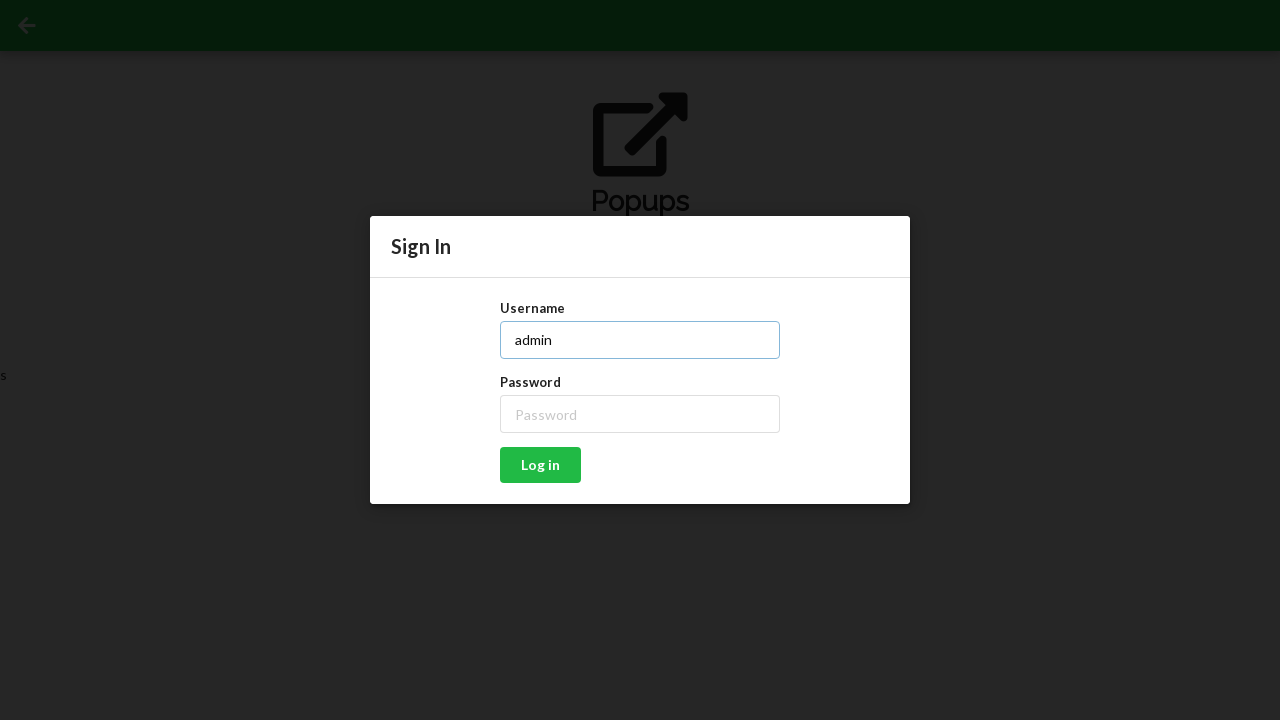

Filled password field with demo password on #password
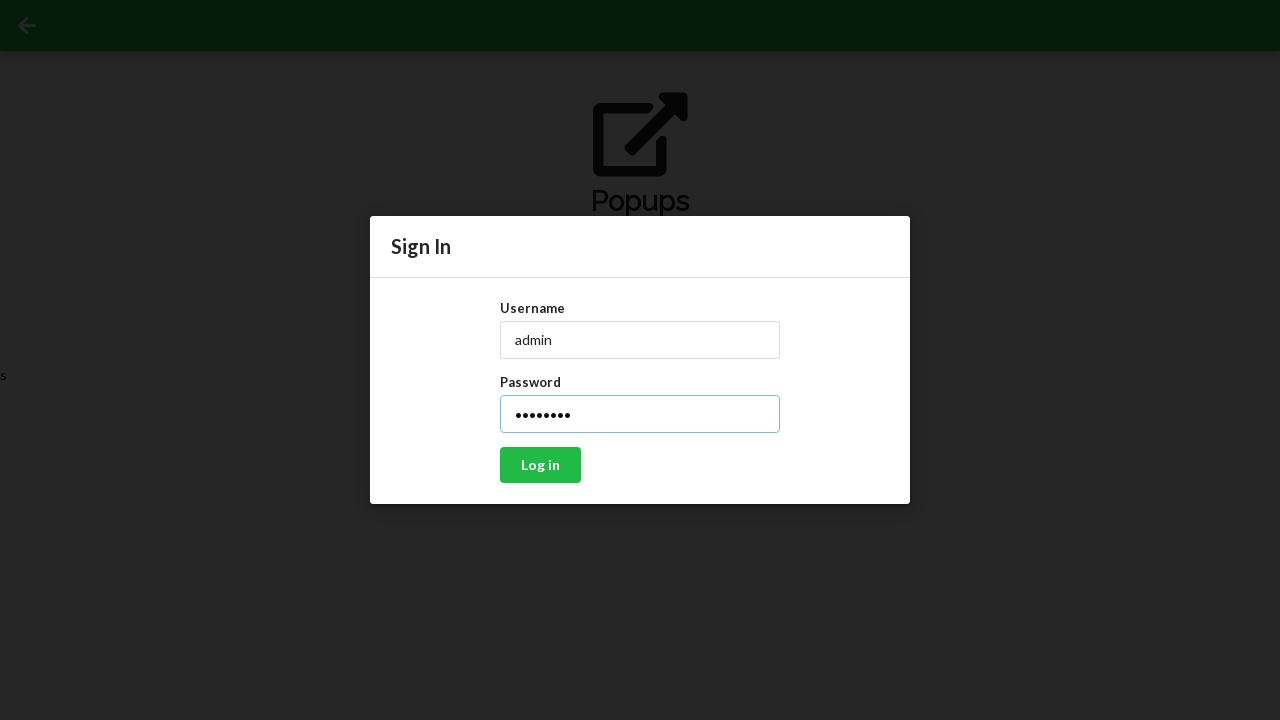

Clicked Log in button to submit credentials at (540, 465) on xpath=//button[text()='Log in']
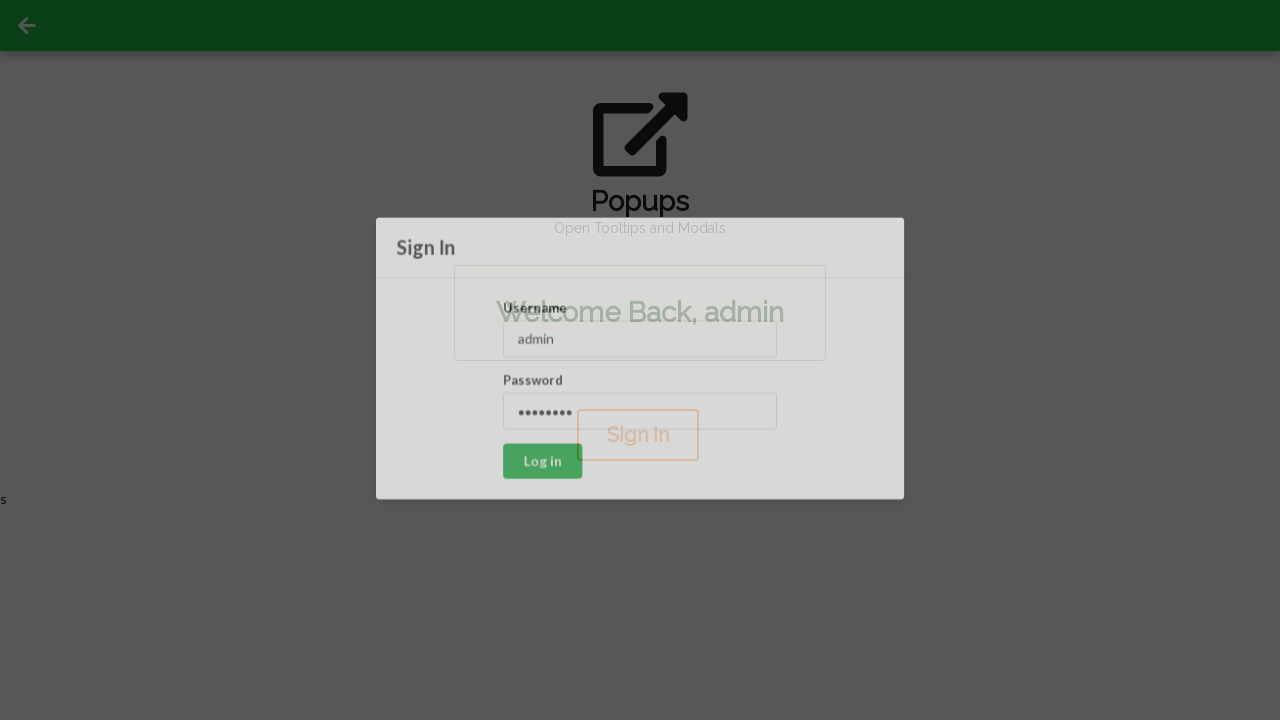

Retrieved confirmation message: Welcome Back, admin
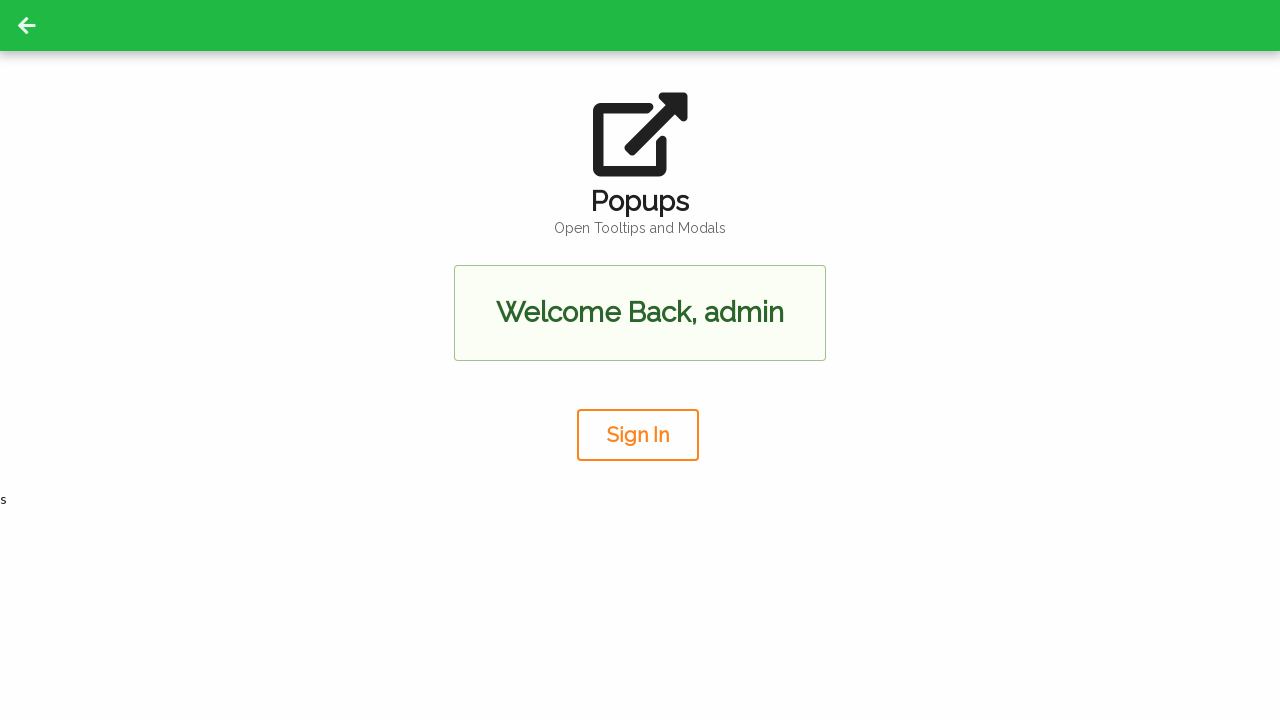

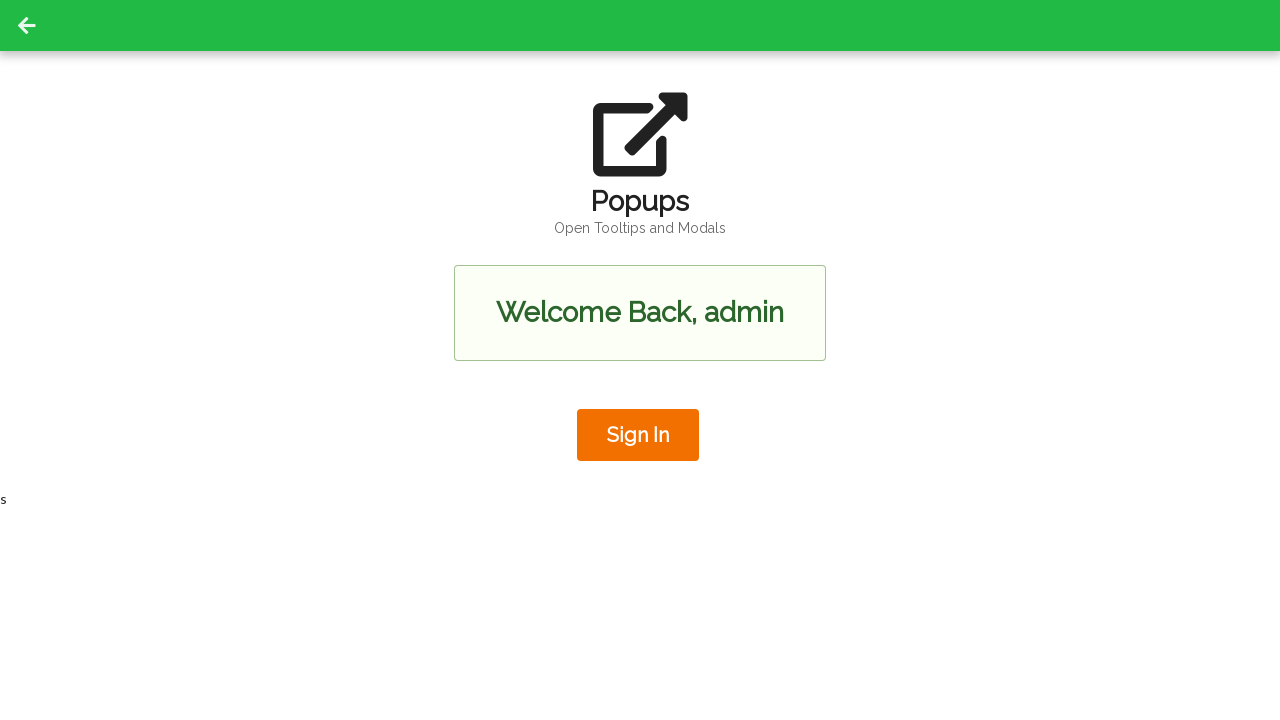